Verifies that the login page header displays the expected text "Log in to ZeroBank" by checking the h3 element content.

Starting URL: http://zero.webappsecurity.com/login.html

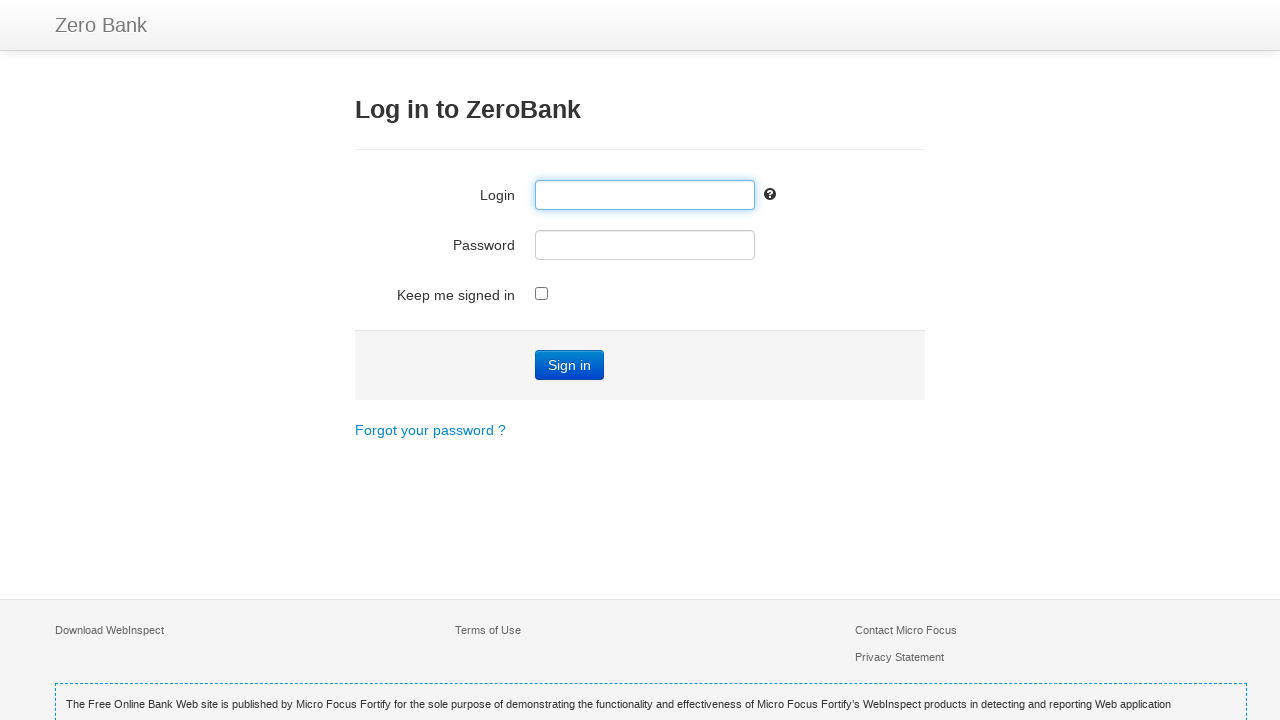

Navigated to ZeroBank login page
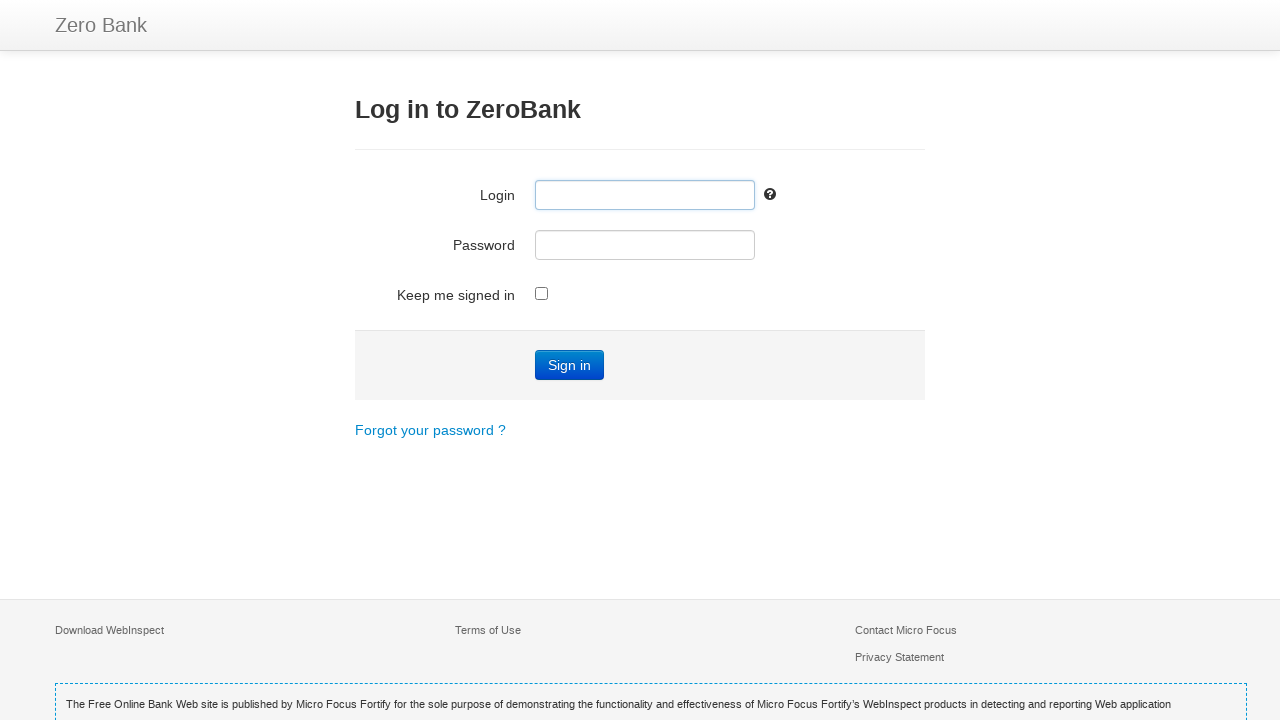

Header element (h3) is visible and ready
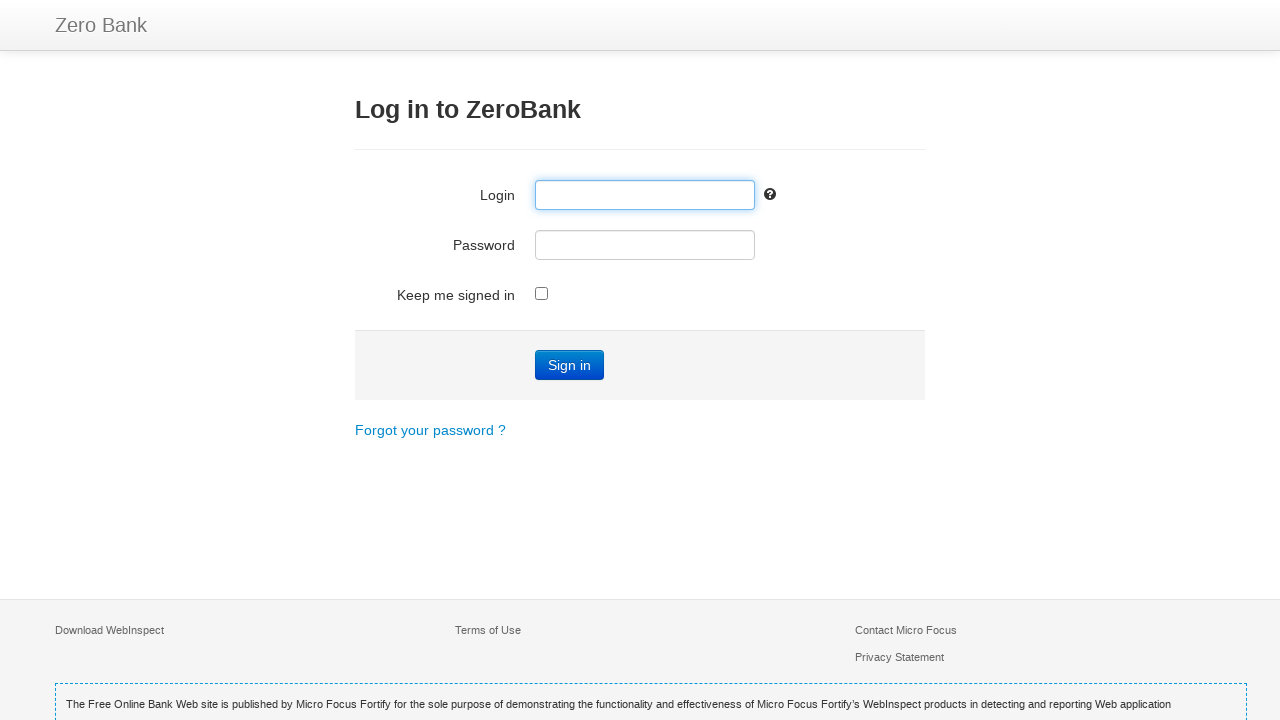

Retrieved header text content
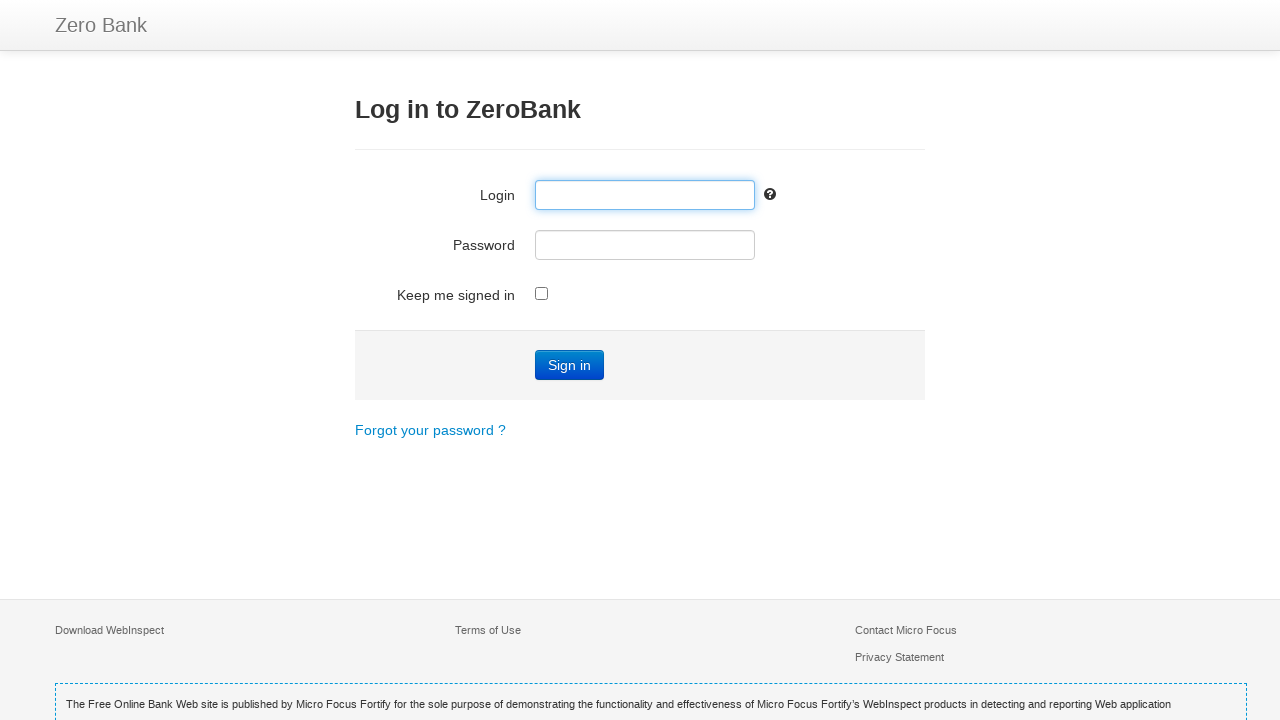

Verified header text matches expected value: 'Log in to ZeroBank'
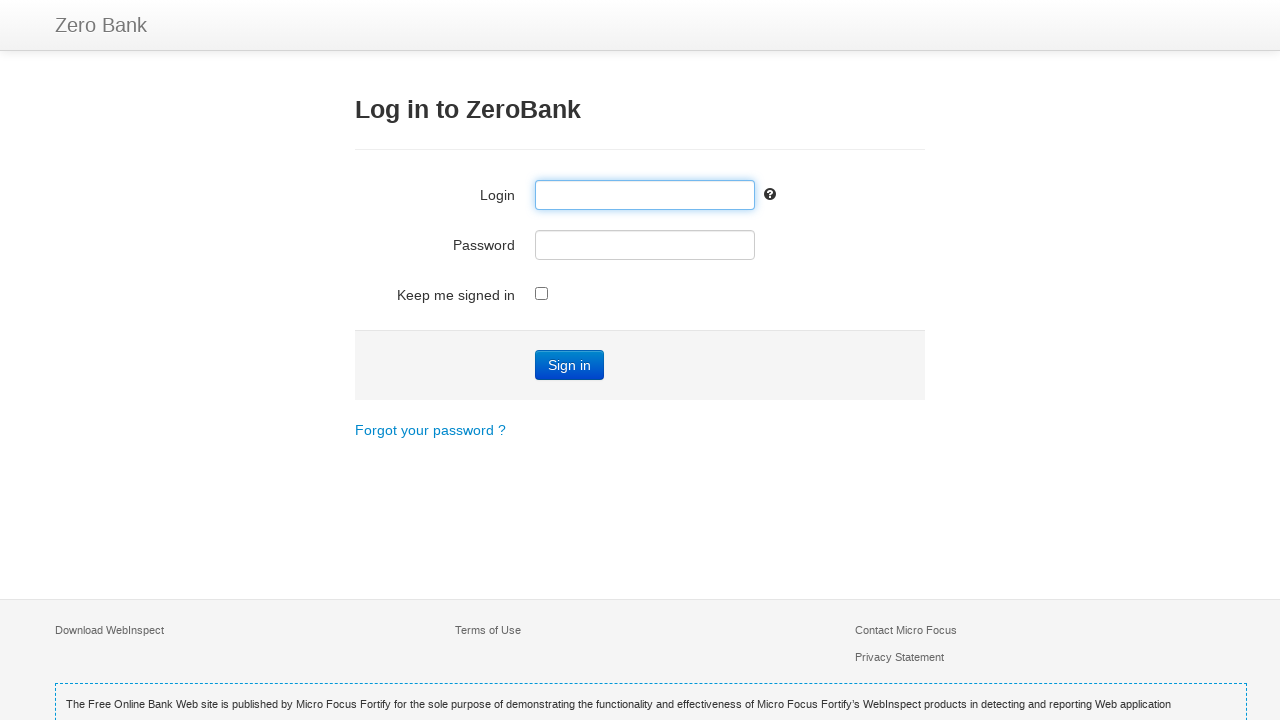

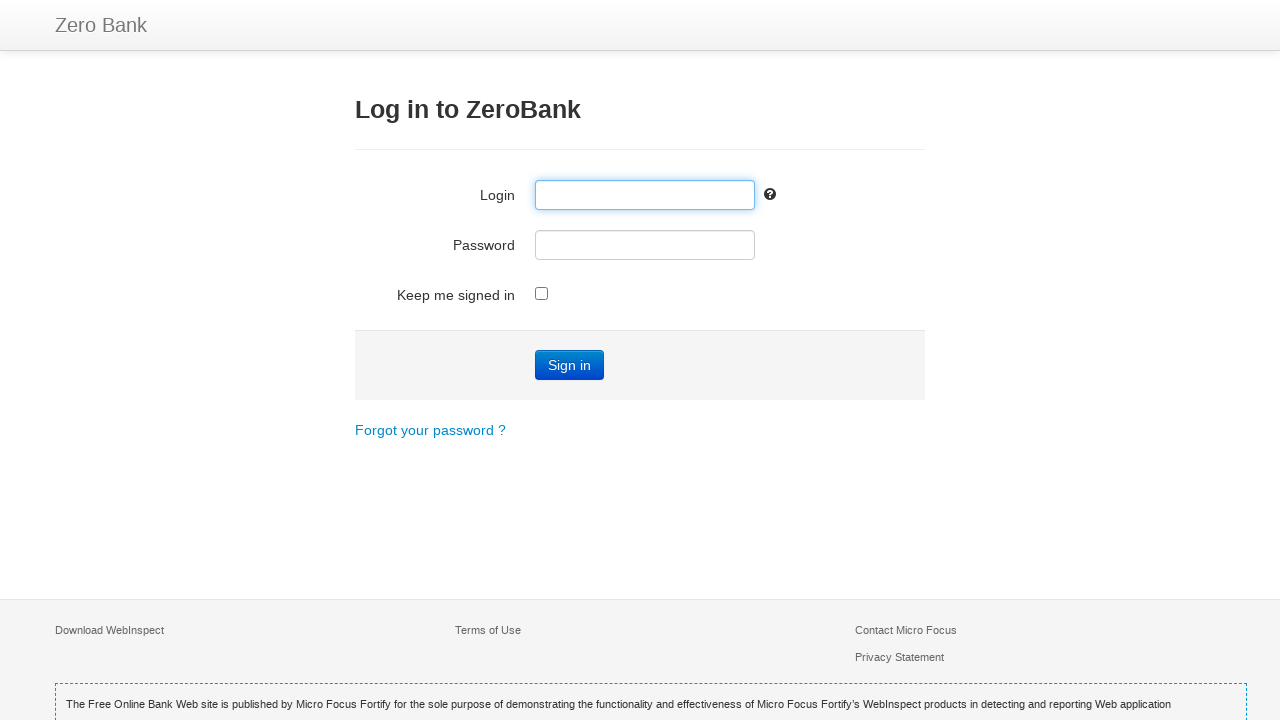